Clicks the first checkbox option on the page

Starting URL: https://rahulshettyacademy.com/AutomationPractice/

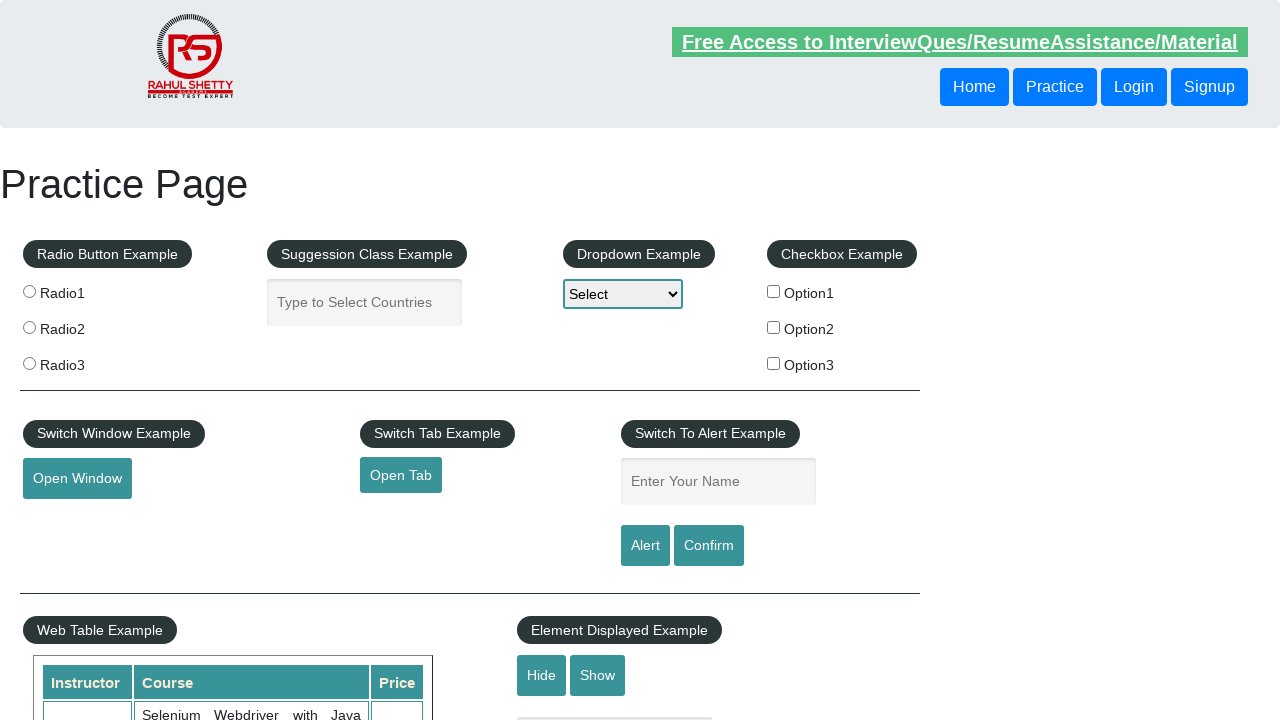

Navigated to AutomationPractice page
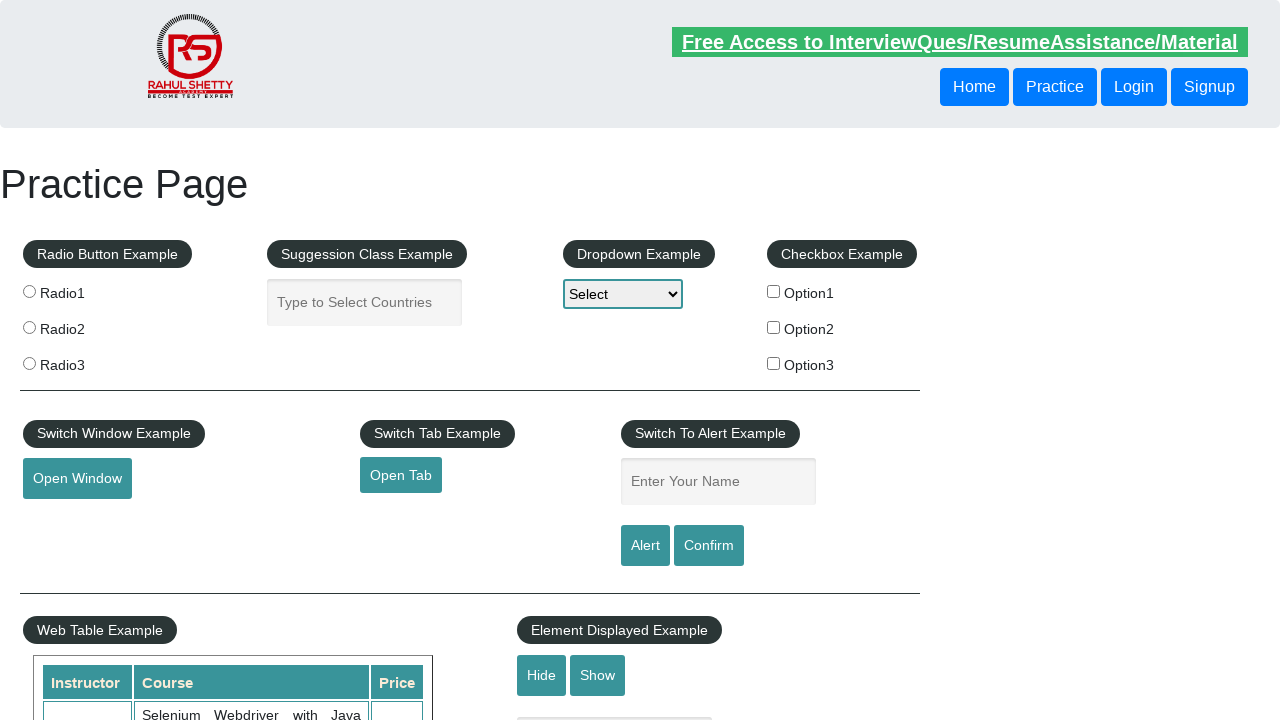

Clicked the first checkbox option at (774, 291) on #checkBoxOption1
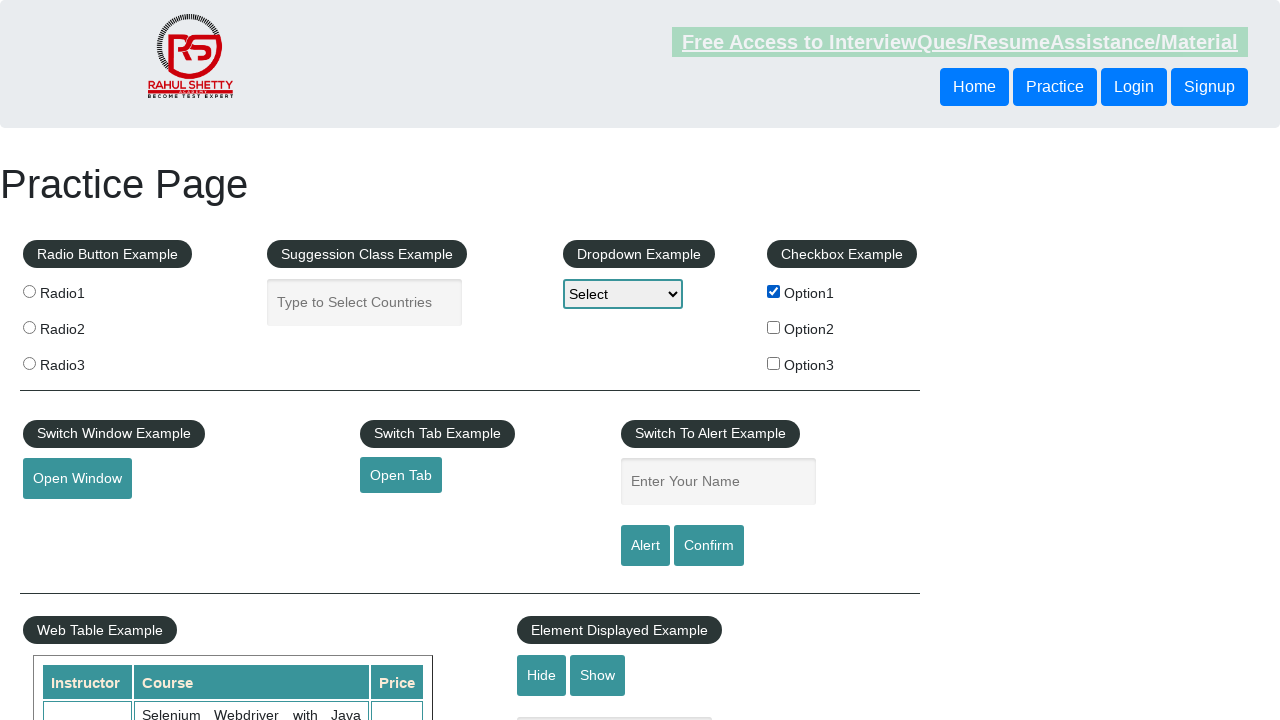

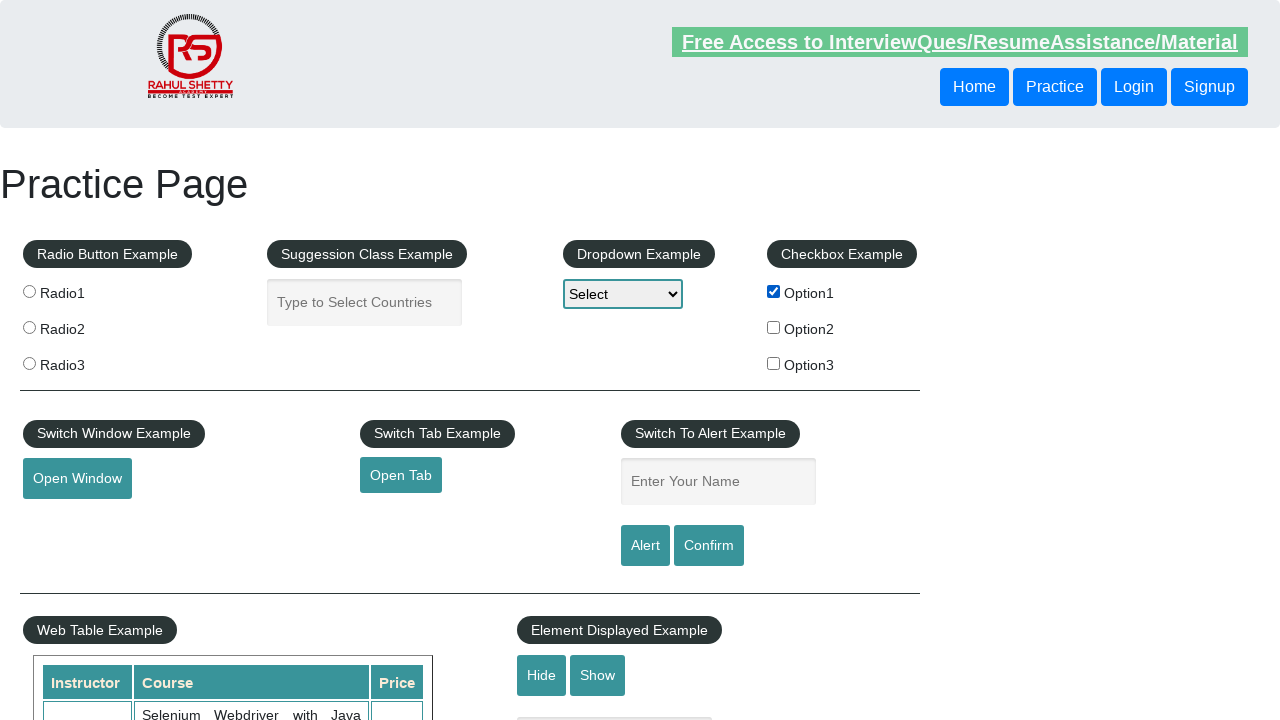